Tests window/tab handling by clicking a Google link that opens in a new window and demonstrates window handle management

Starting URL: https://automationfc.github.io/basic-form/index.html

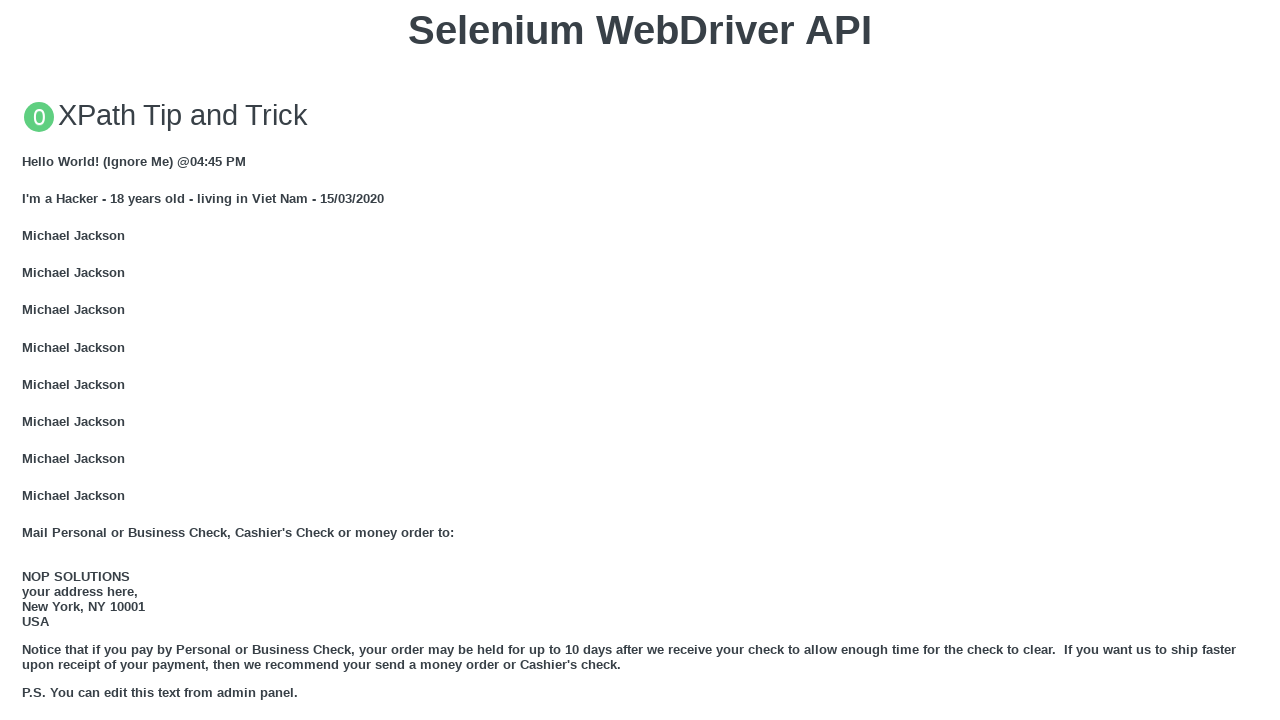

Clicked on the GOOGLE link that opens in a new window at (56, 360) on xpath=//div[@class='container']//a[text()='GOOGLE']
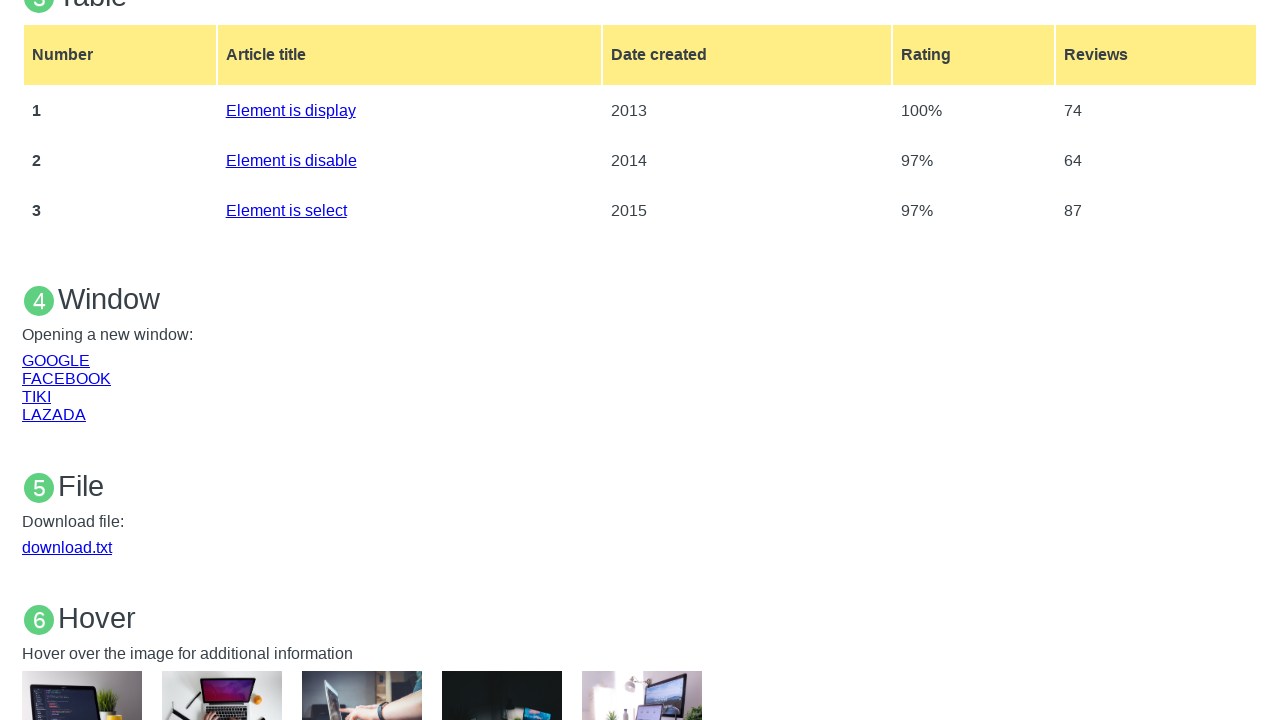

Waited for new page/popup to potentially open
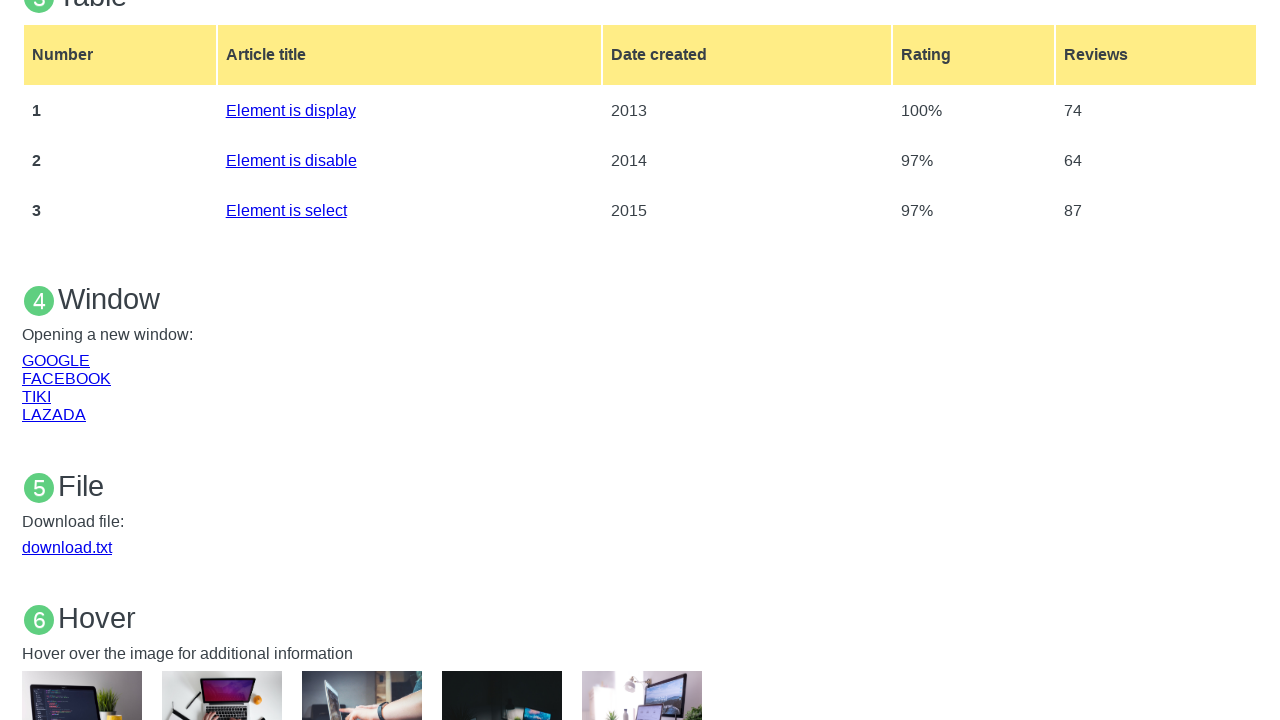

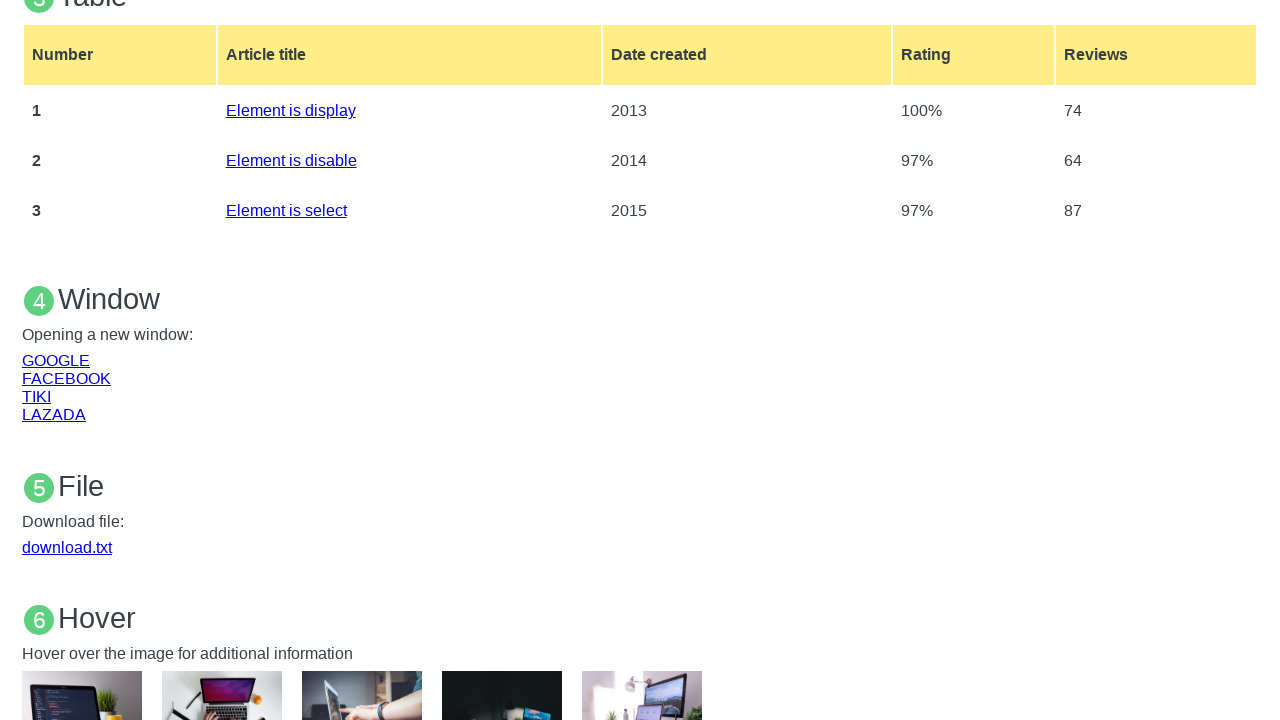